Tests double-click functionality by performing a double-click action on a button and verifying the success message appears

Starting URL: http://demoqa.com/buttons

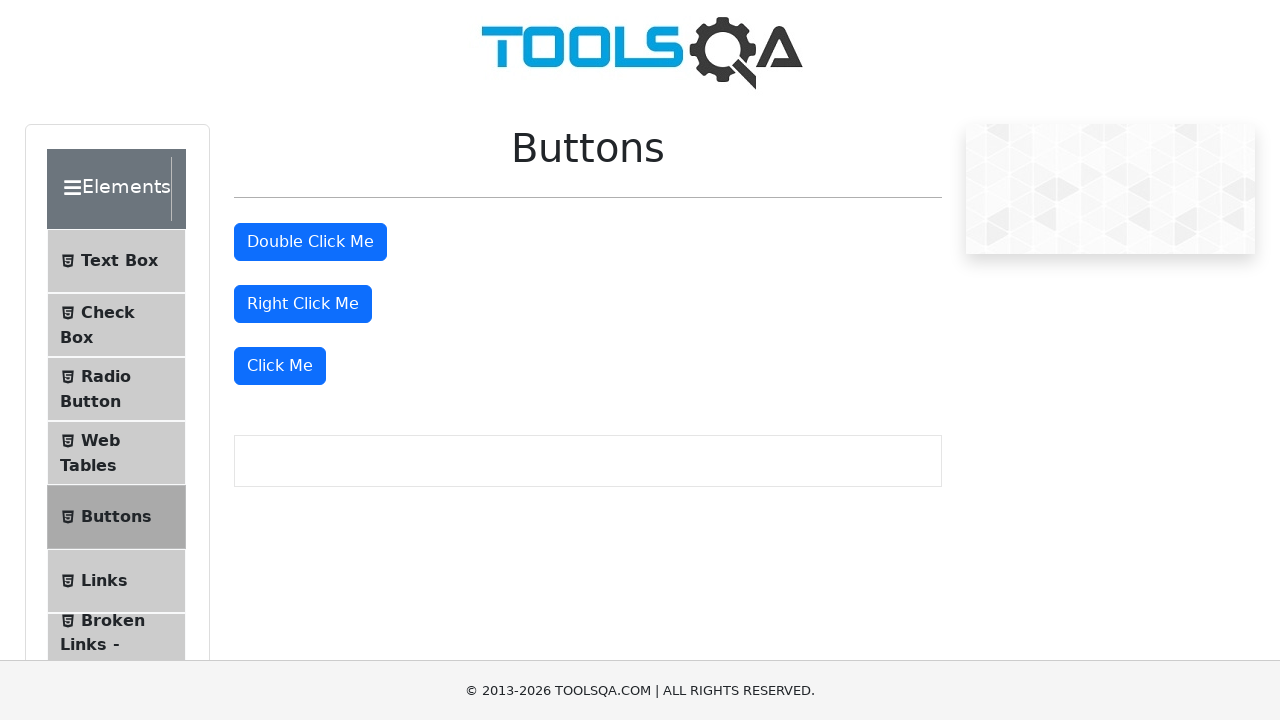

Located the double-click button element
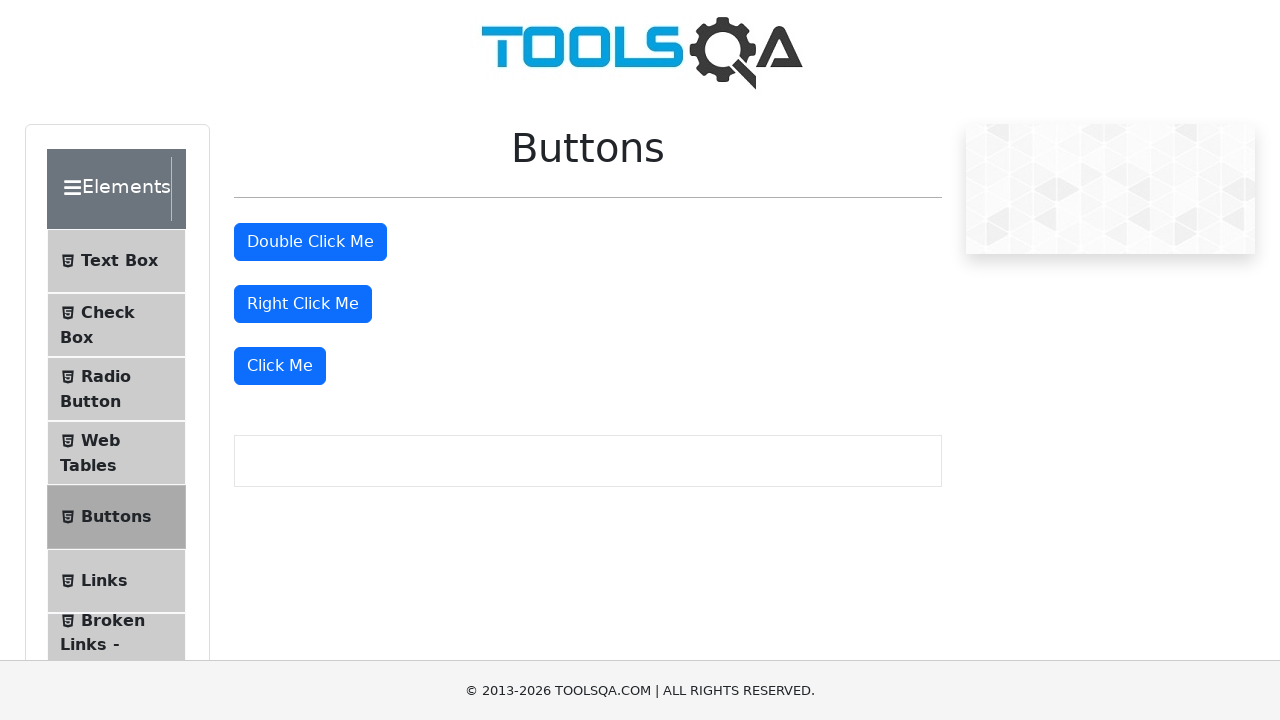

Performed double-click action on the button at (310, 242) on #doubleClickBtn
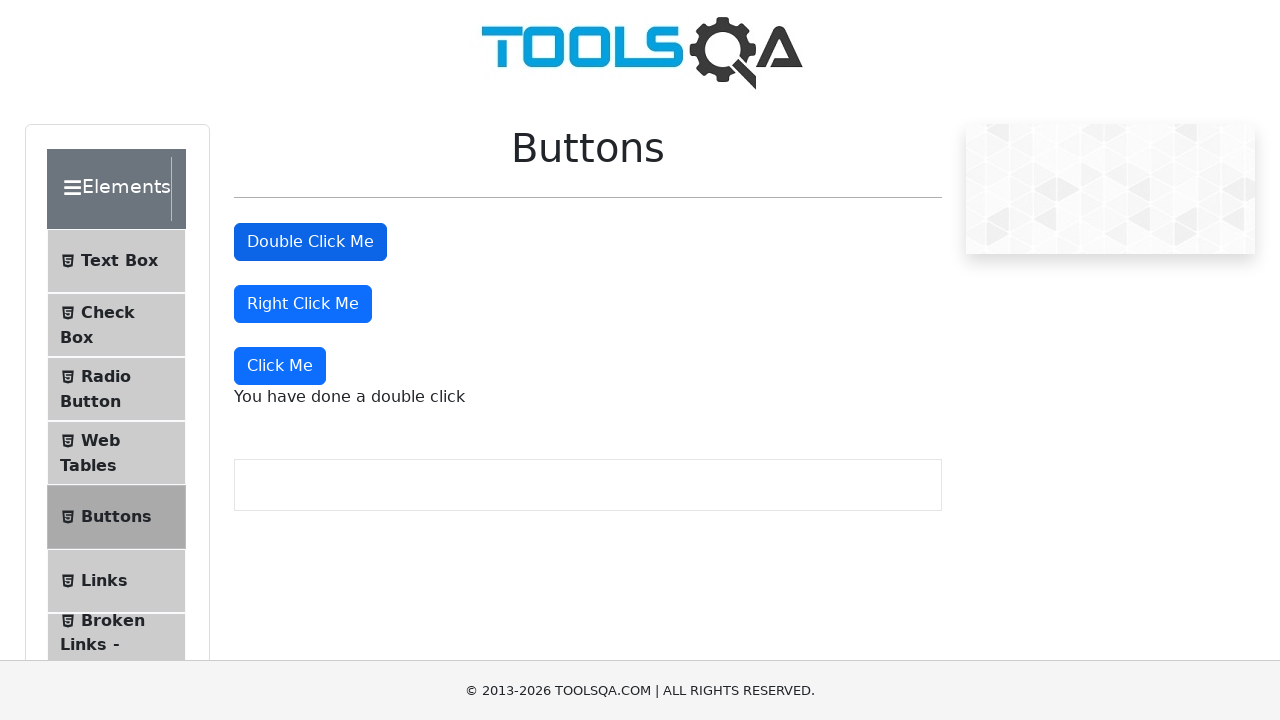

Located the success message element
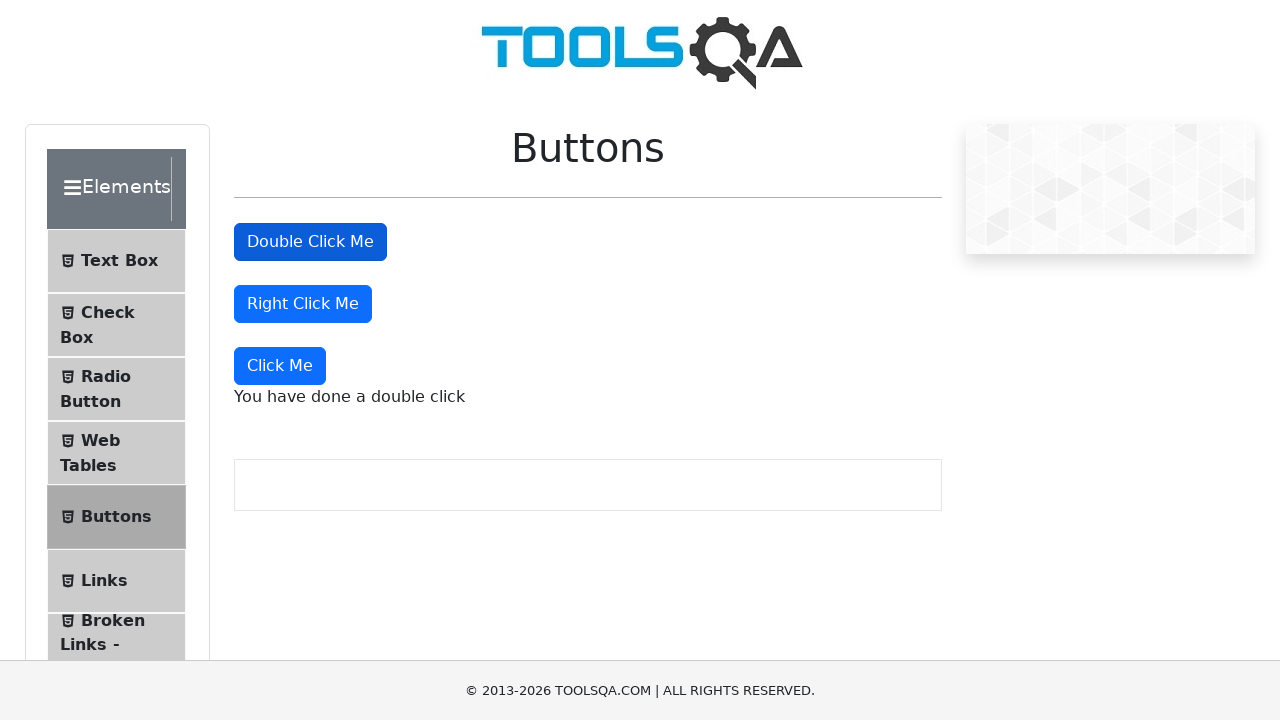

Waited for success message to appear
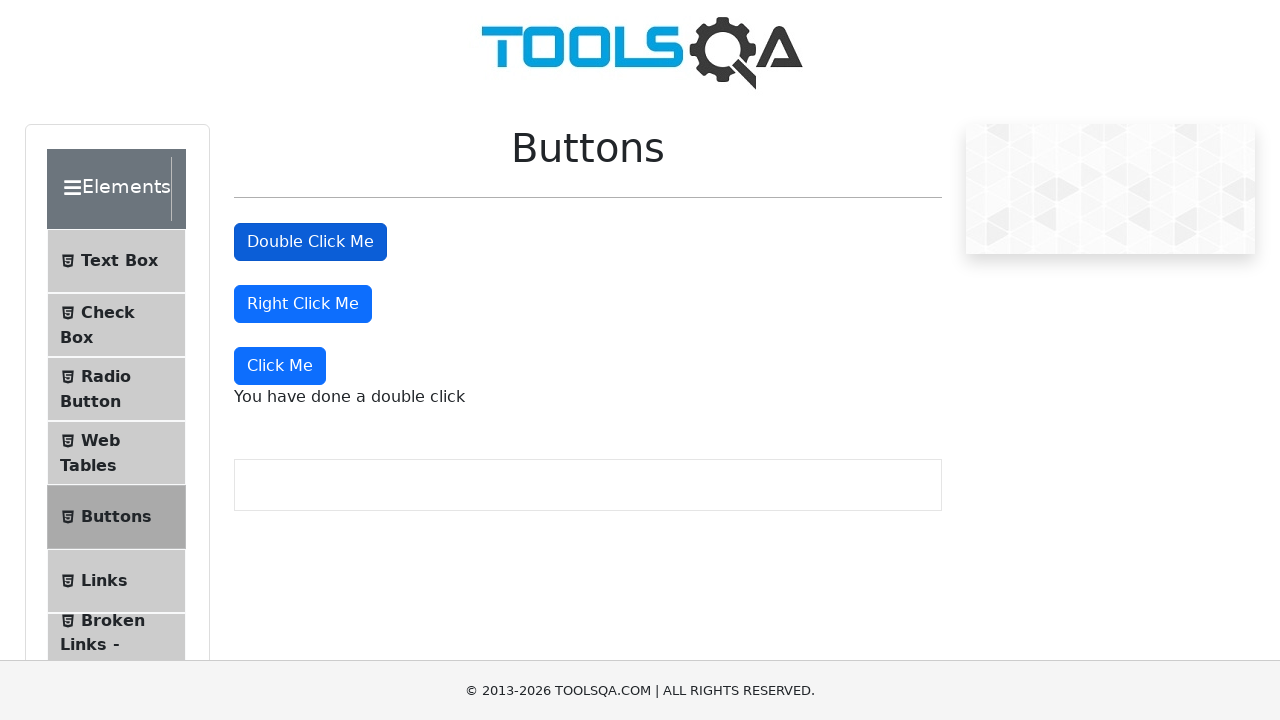

Verified success message contains expected text 'You have done a double click'
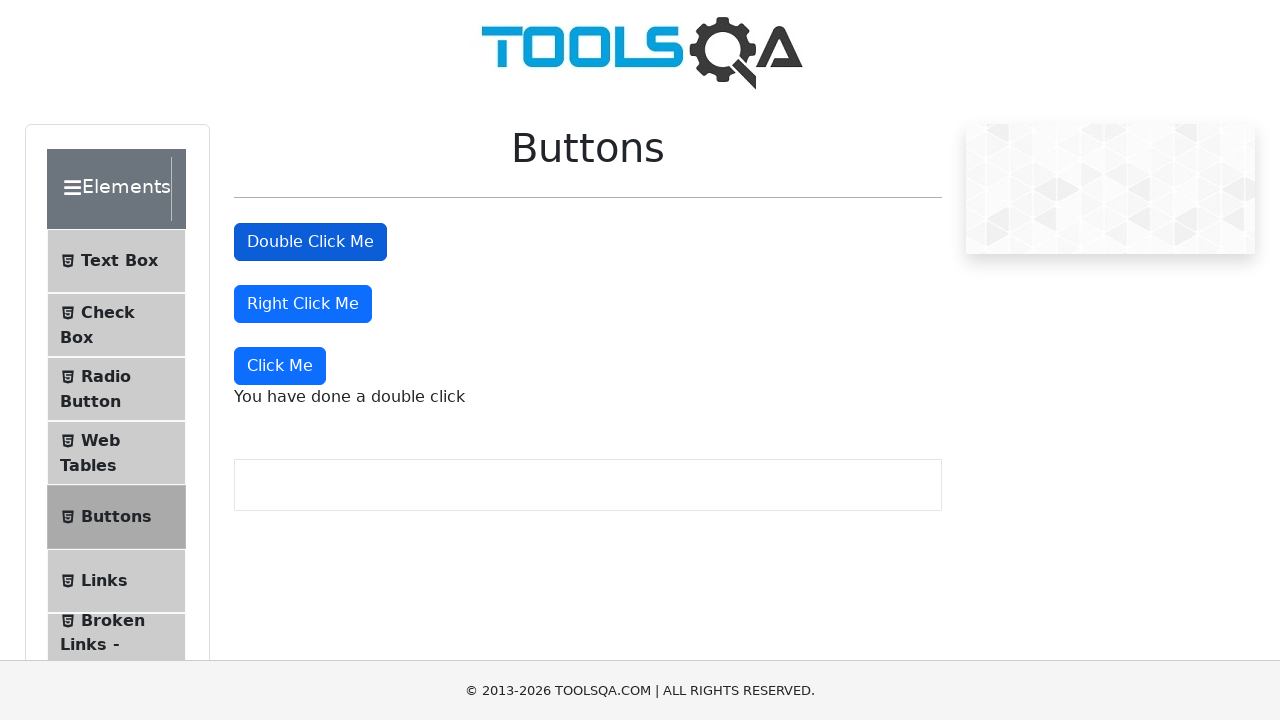

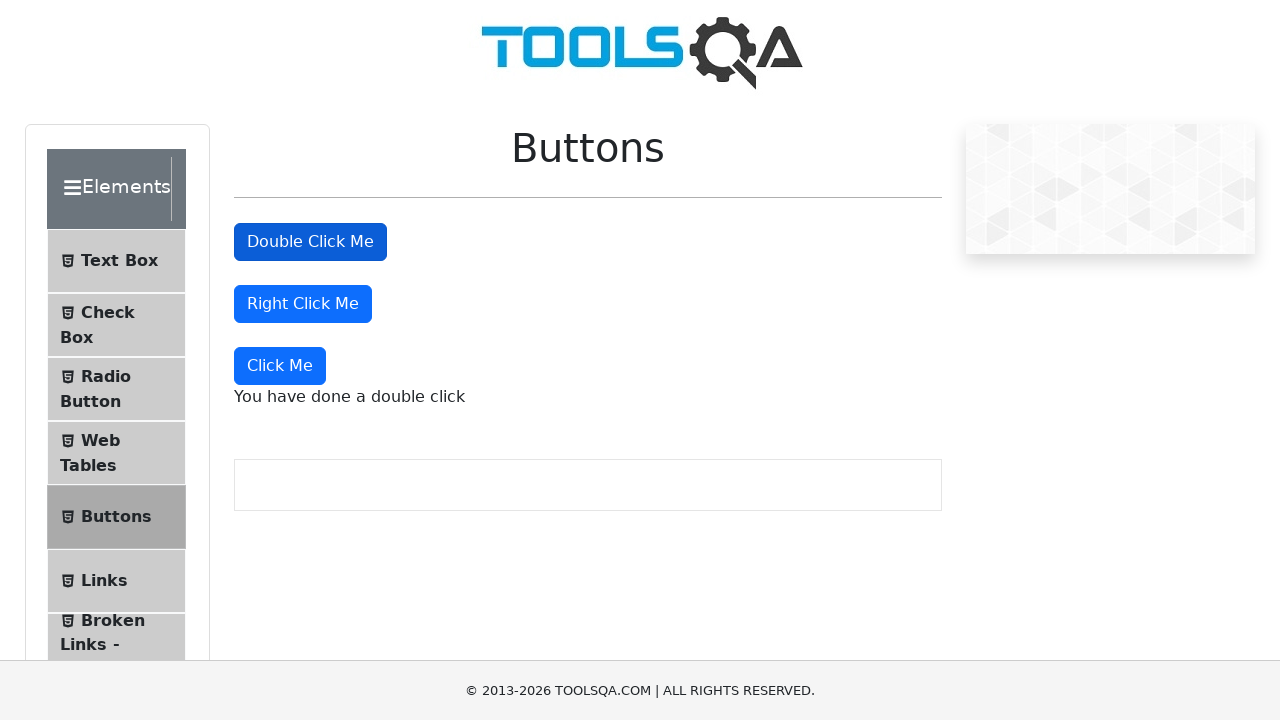